Navigates to a login form page and verifies the page title is correct

Starting URL: https://training-support.net/webelements/login-form

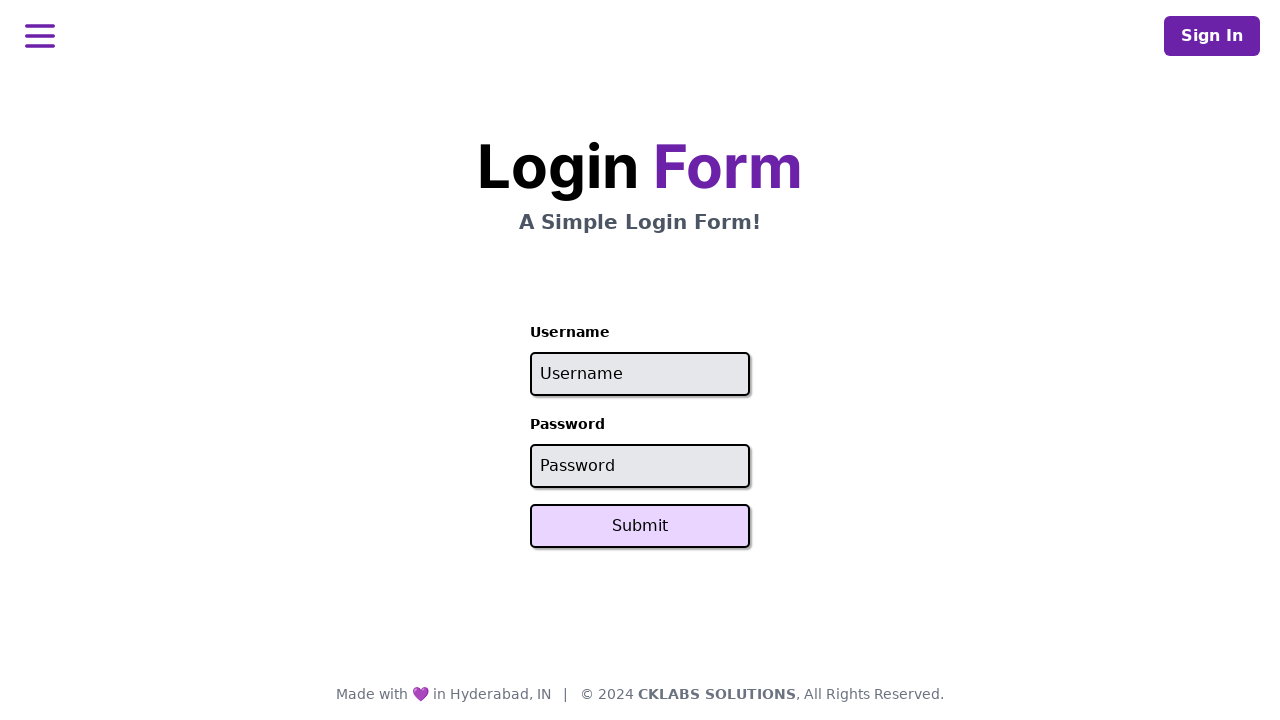

Navigated to login form page
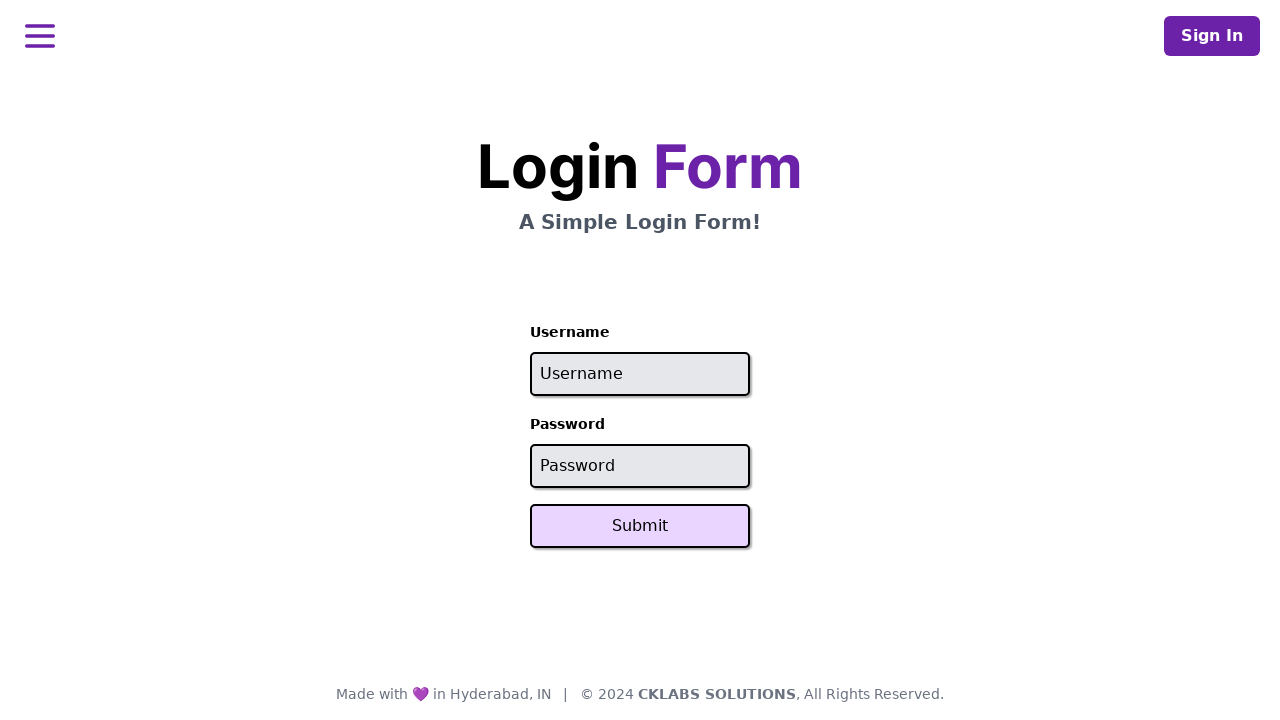

Verified page title is 'Selenium: Login Form'
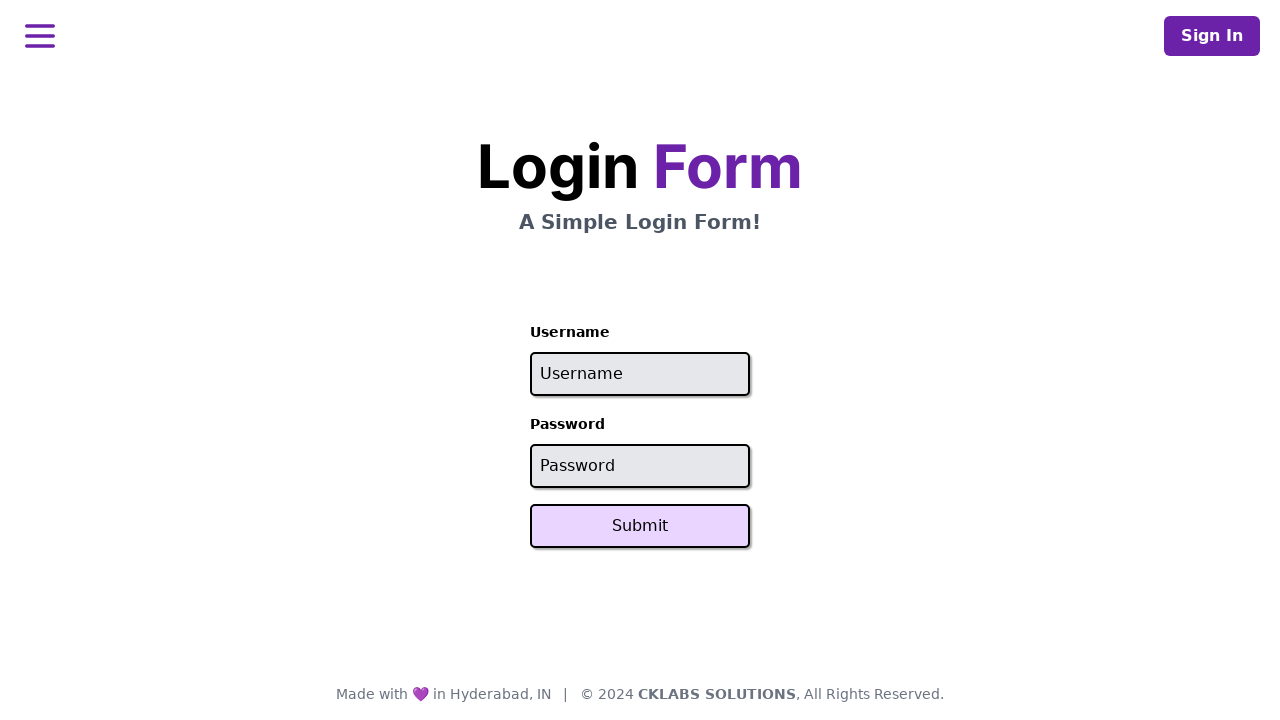

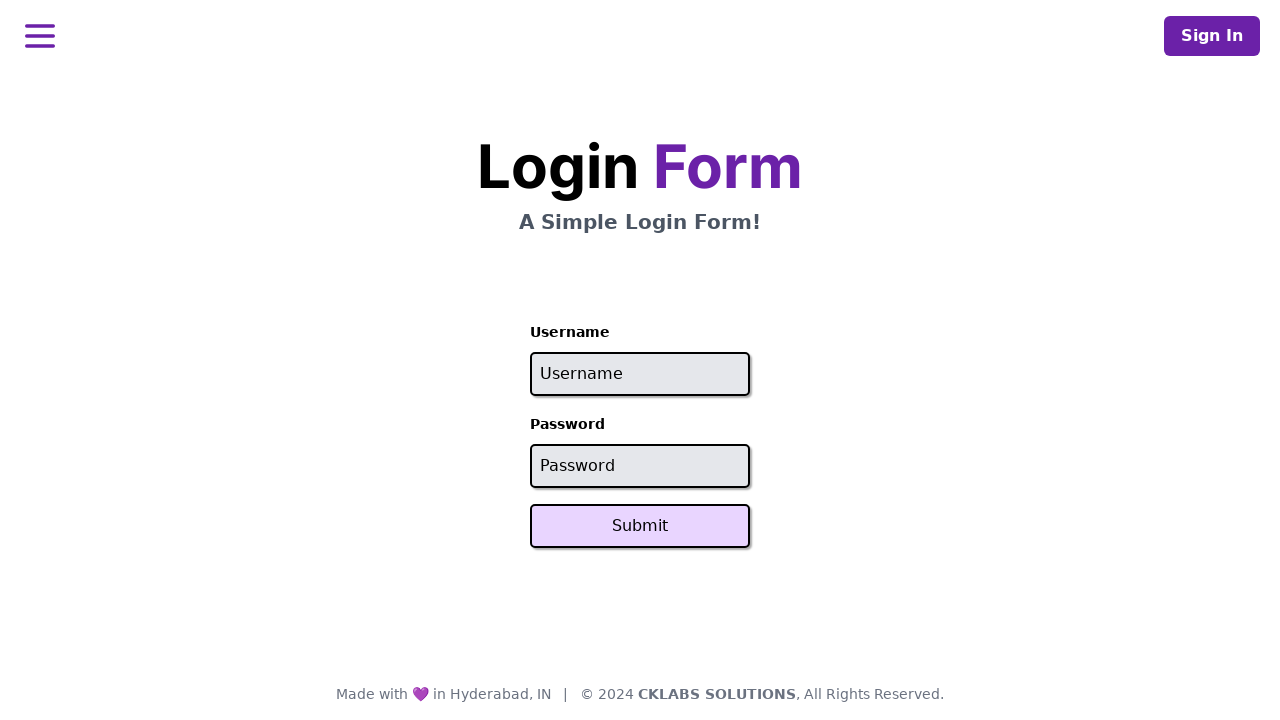